Demonstrates scrolling using keyboard key press (End key) to scroll to the bottom of the page

Starting URL: https://www.brunch.co.kr/

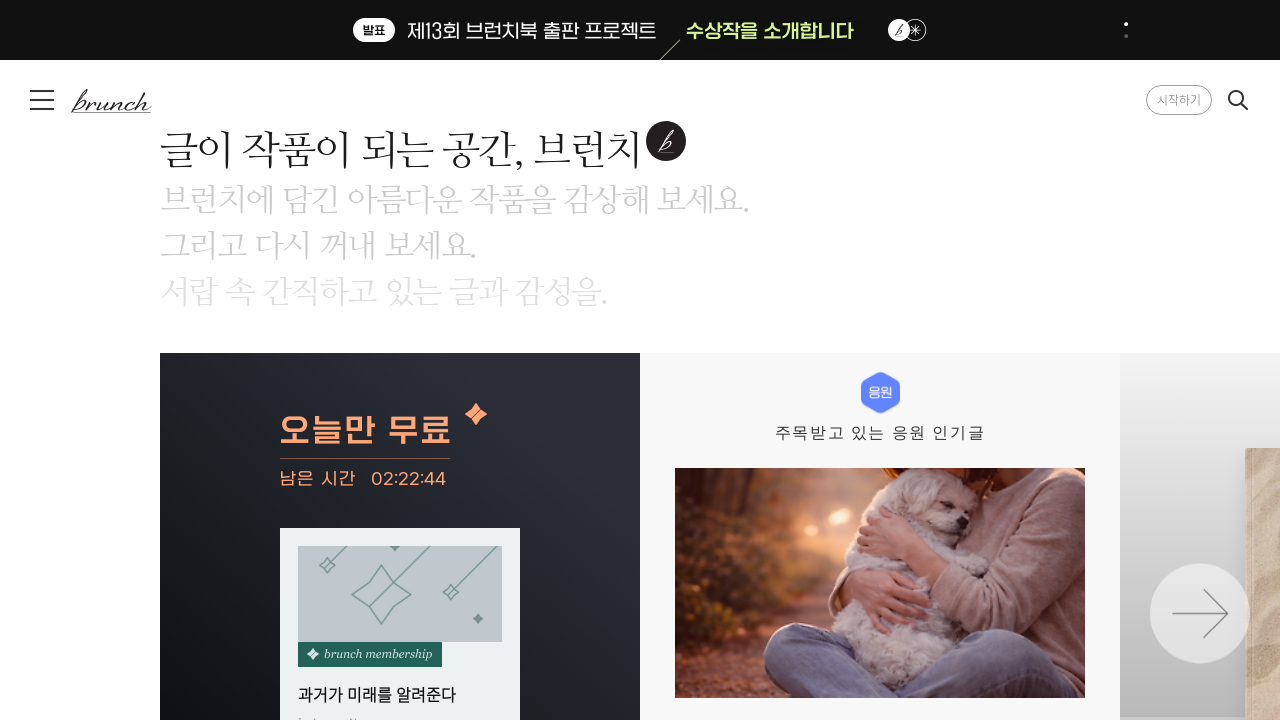

Navigated to https://www.brunch.co.kr/
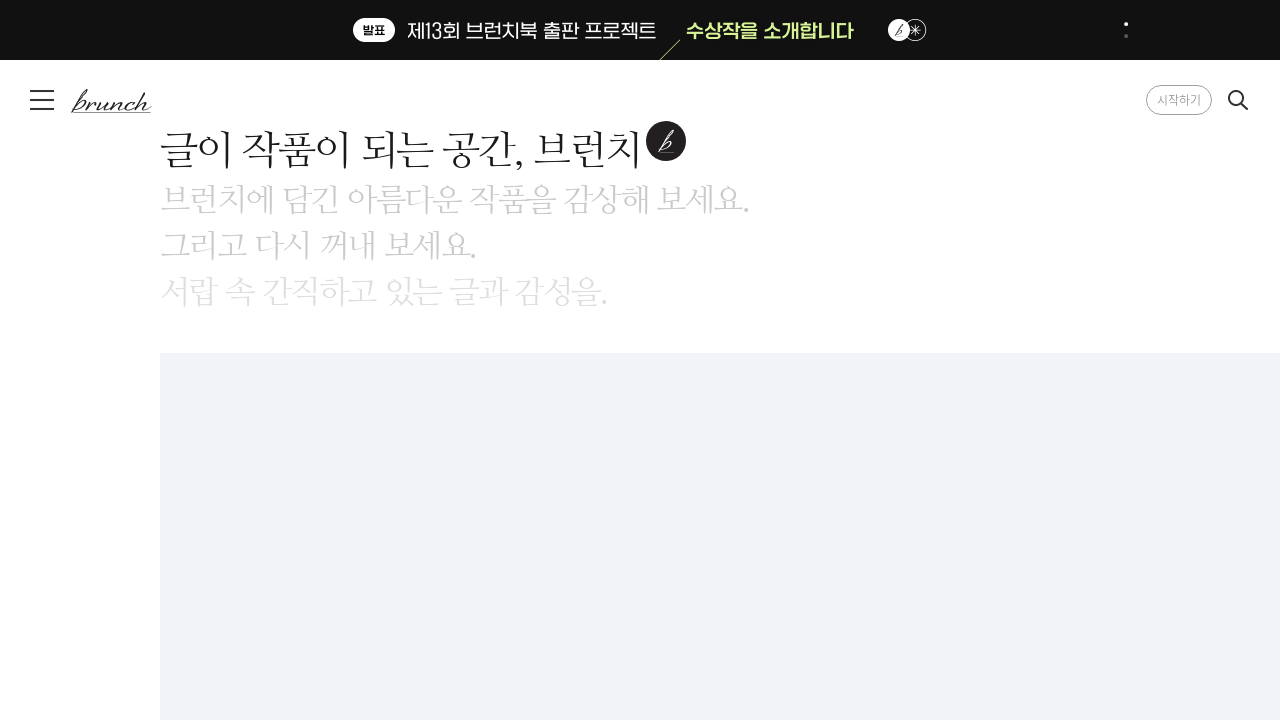

Pressed End key to scroll to the bottom of the page
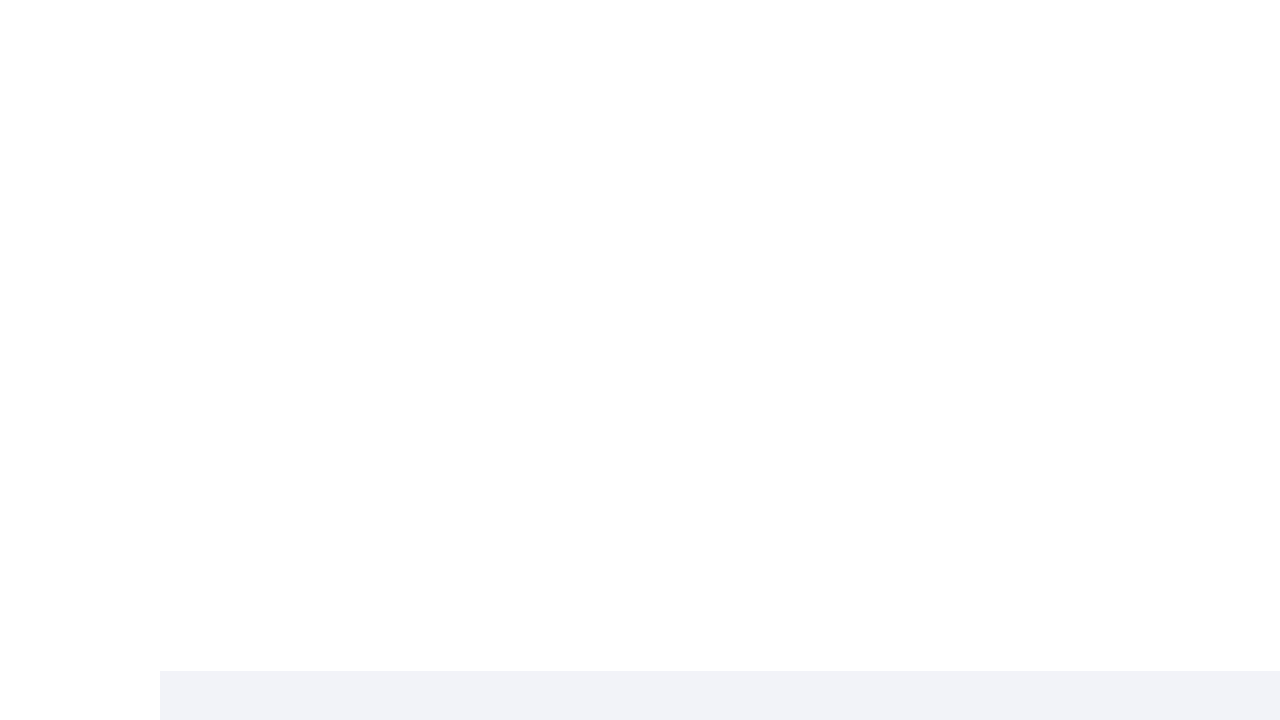

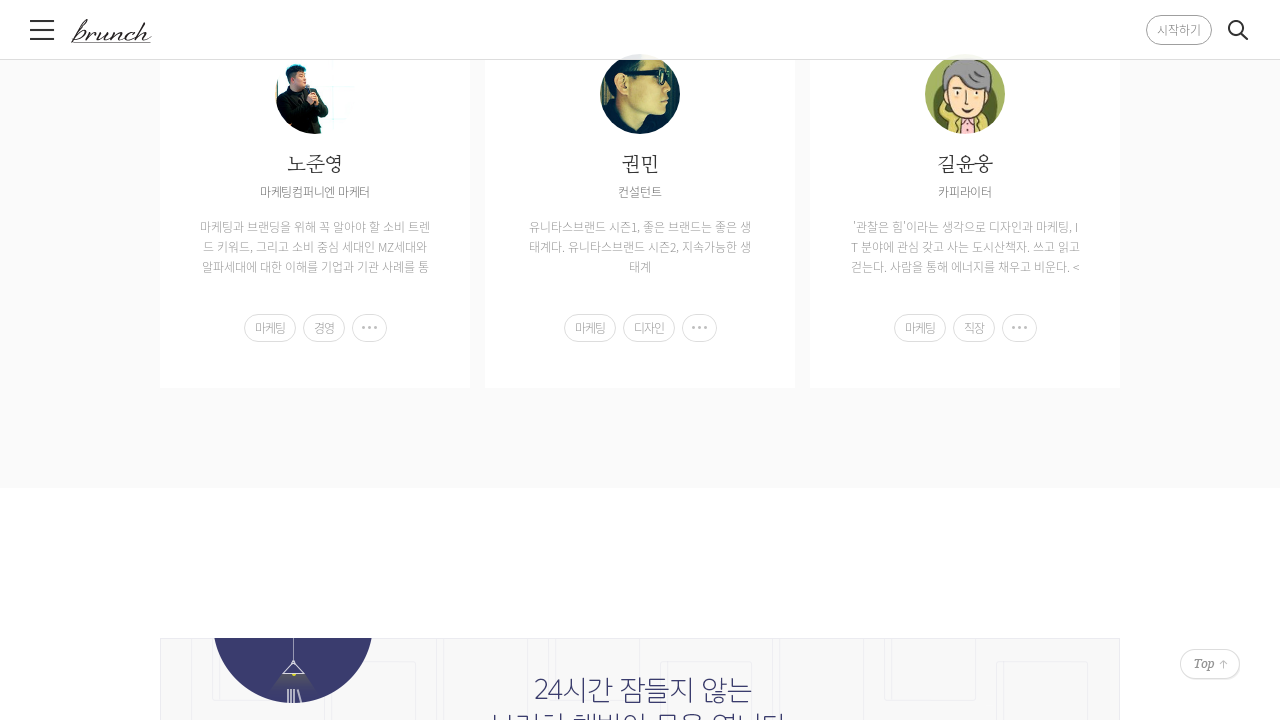